Tests canvas drawing functionality by performing a series of mouse actions to draw a signature pattern on a signature pad canvas element

Starting URL: http://szimek.github.io/signature_pad/

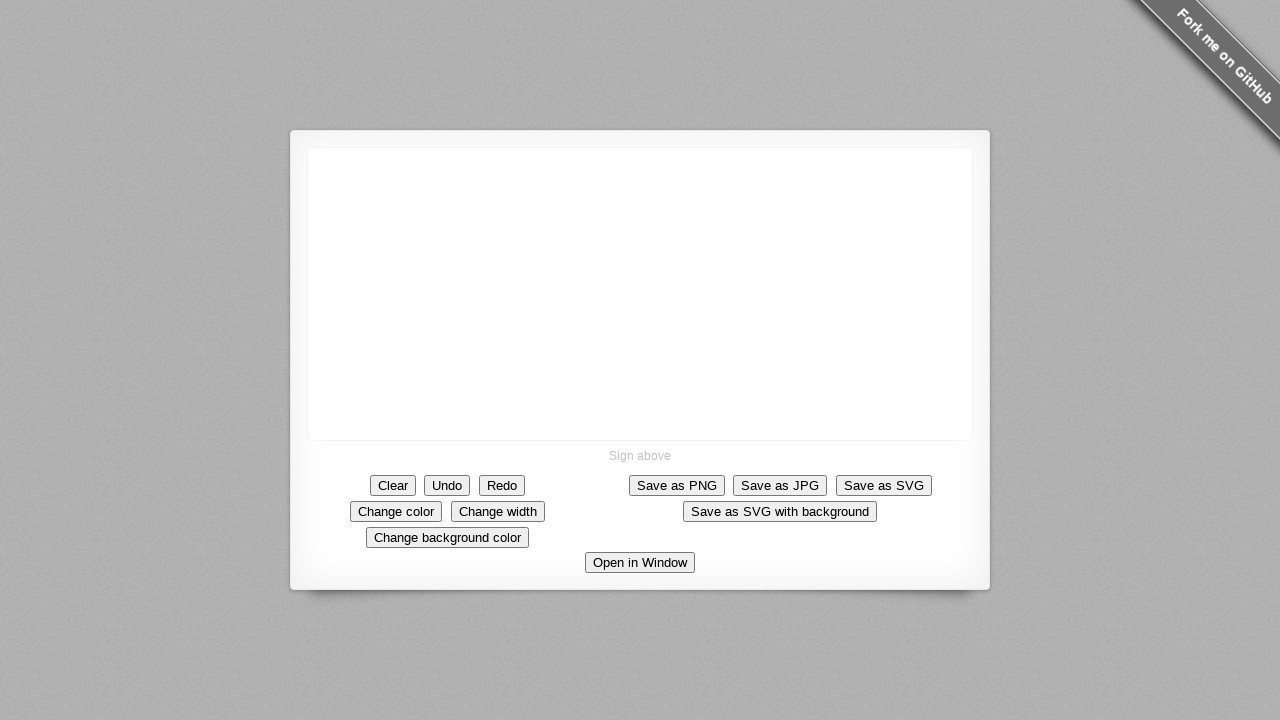

Canvas element loaded and ready
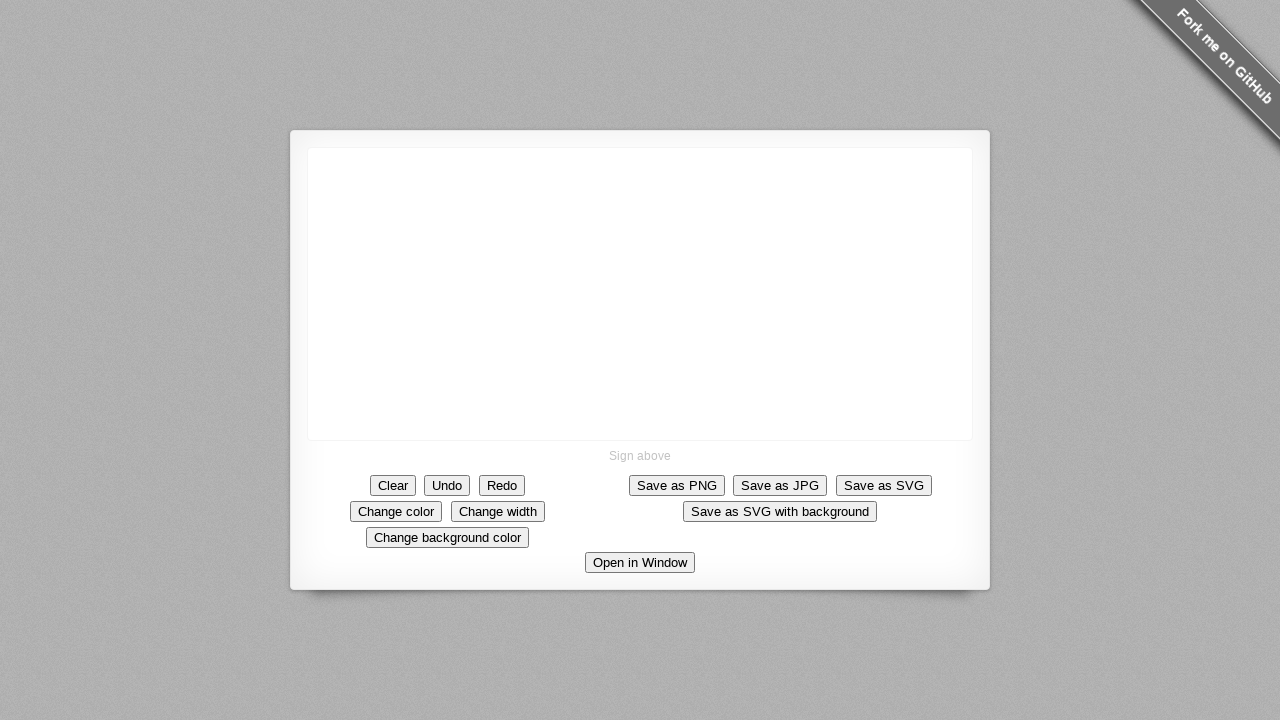

Retrieved canvas bounding box and calculated center position
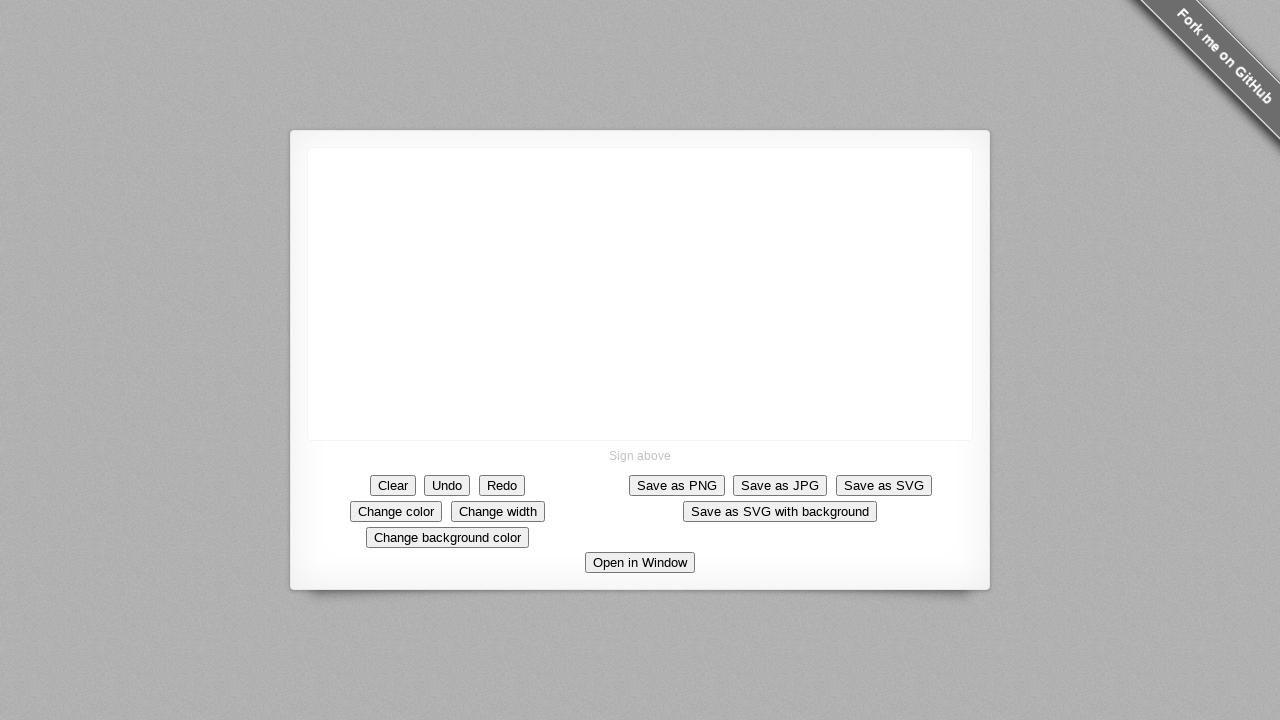

Clicked on canvas to focus it at (640, 294) on canvas >> nth=0
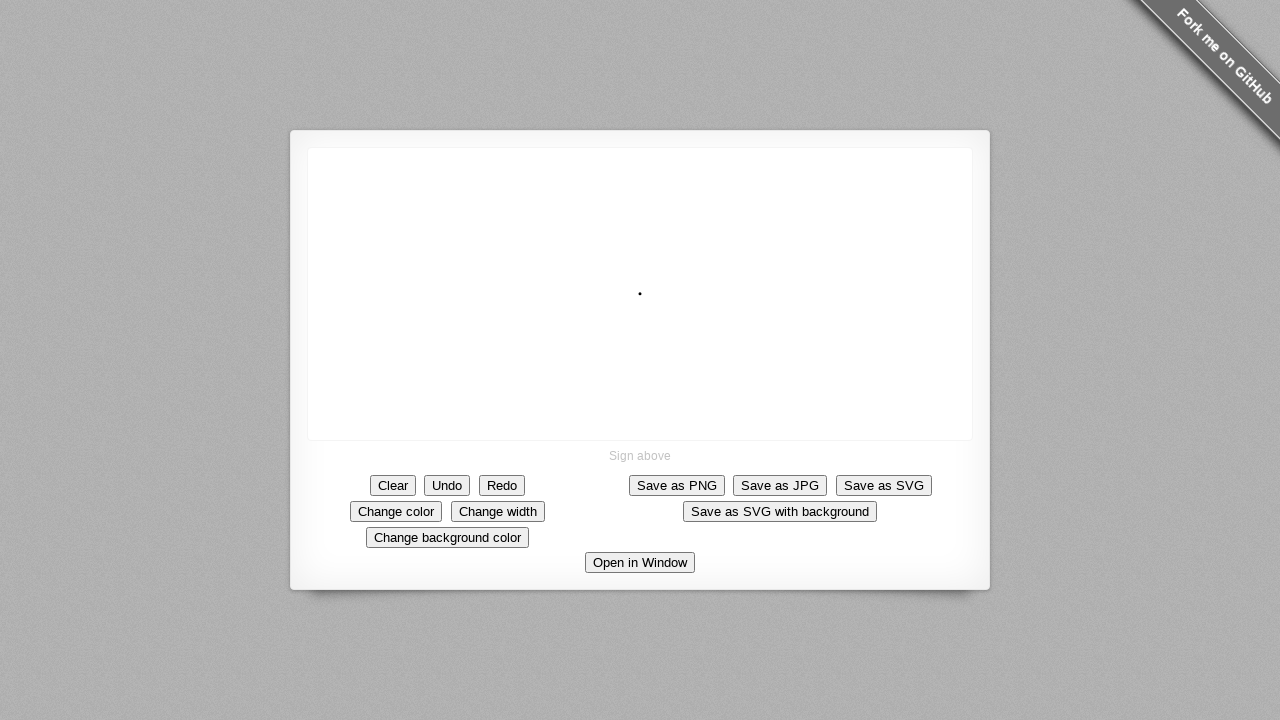

Moved mouse to starting position (offset 8, 8 from center) at (648, 302)
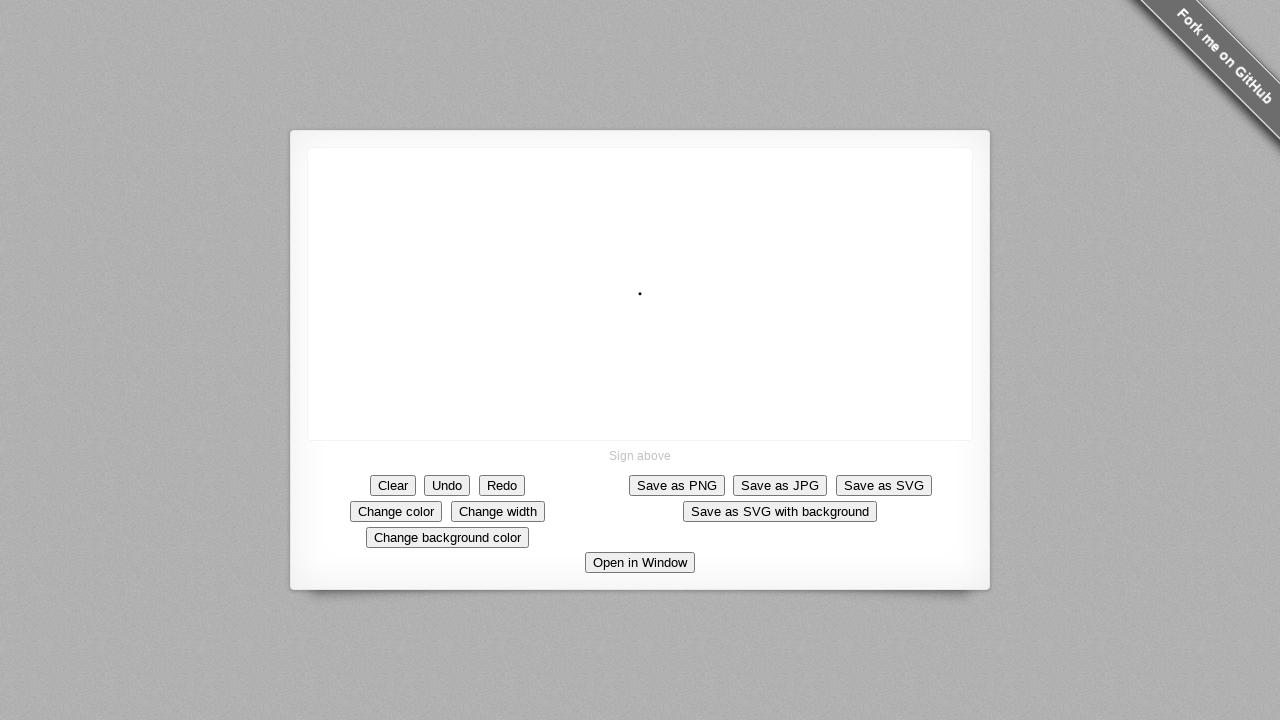

Pressed down mouse button to start drawing at (648, 302)
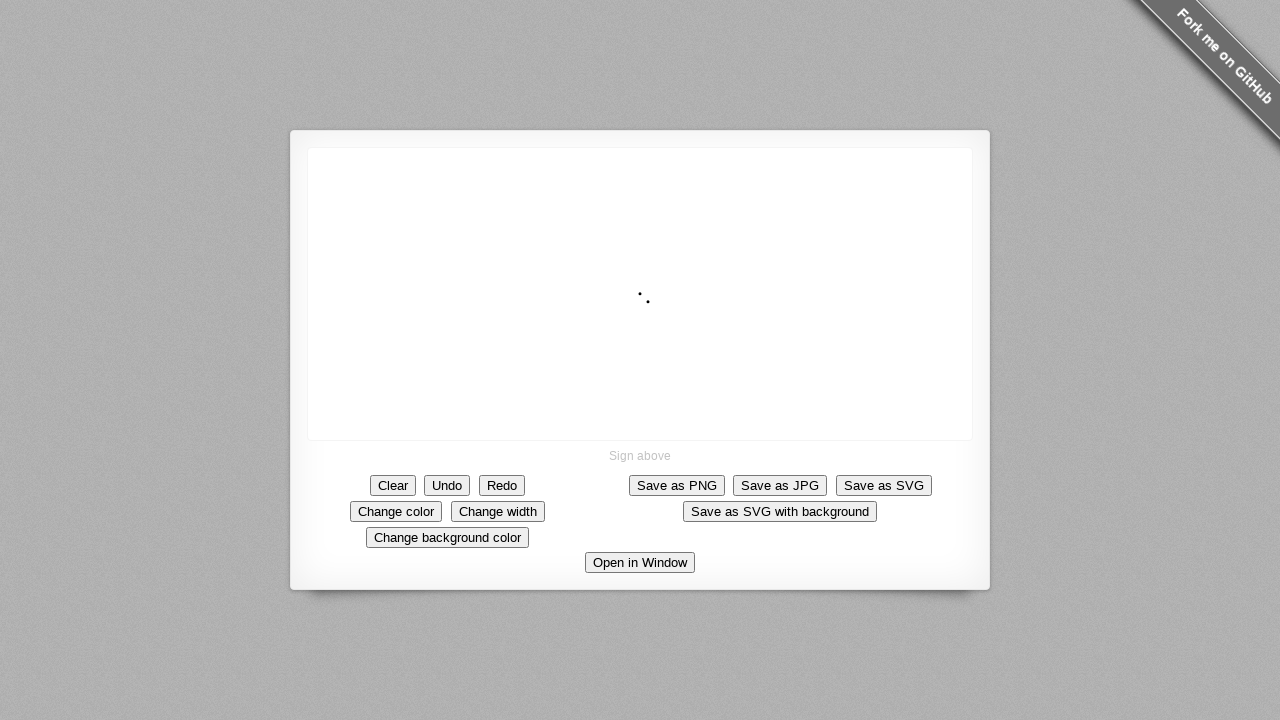

Moved mouse by offset (120, 120) while drawing at (768, 422)
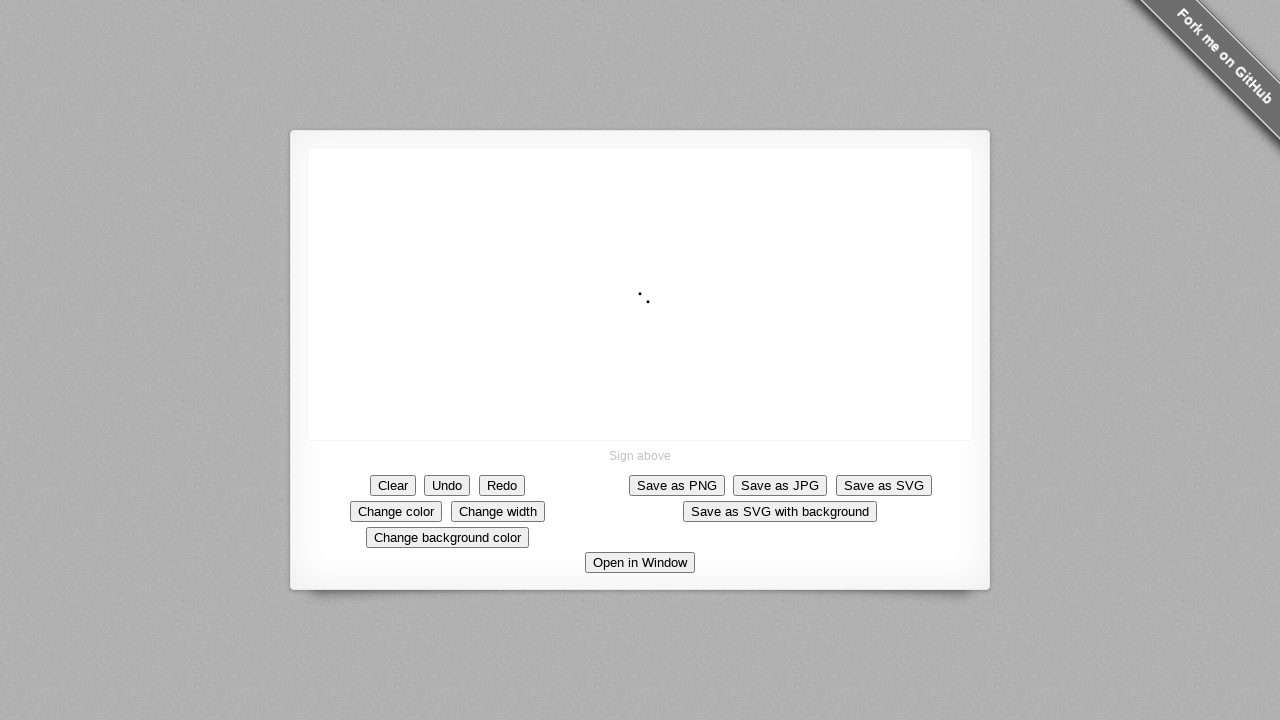

Moved mouse by offset (-120, 120) while drawing at (648, 542)
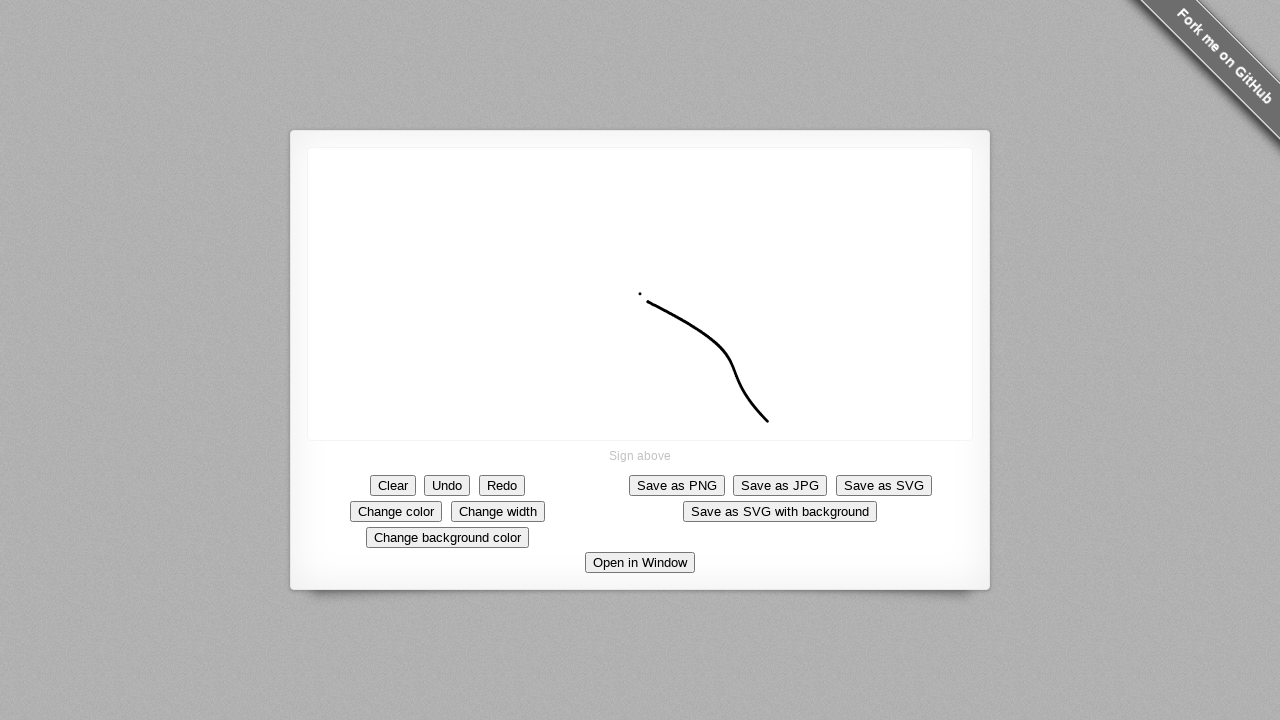

Moved mouse by offset (-120, -120) while drawing at (528, 422)
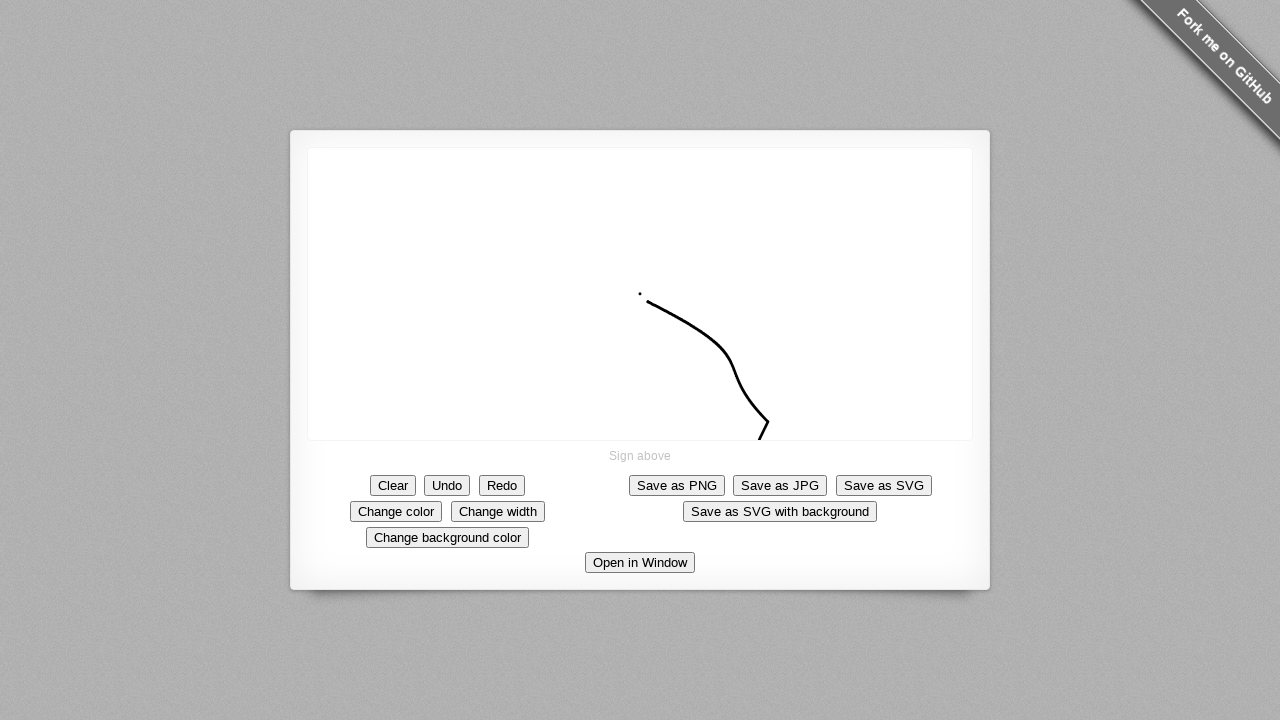

Moved mouse by offset (8, 8) while drawing at (536, 430)
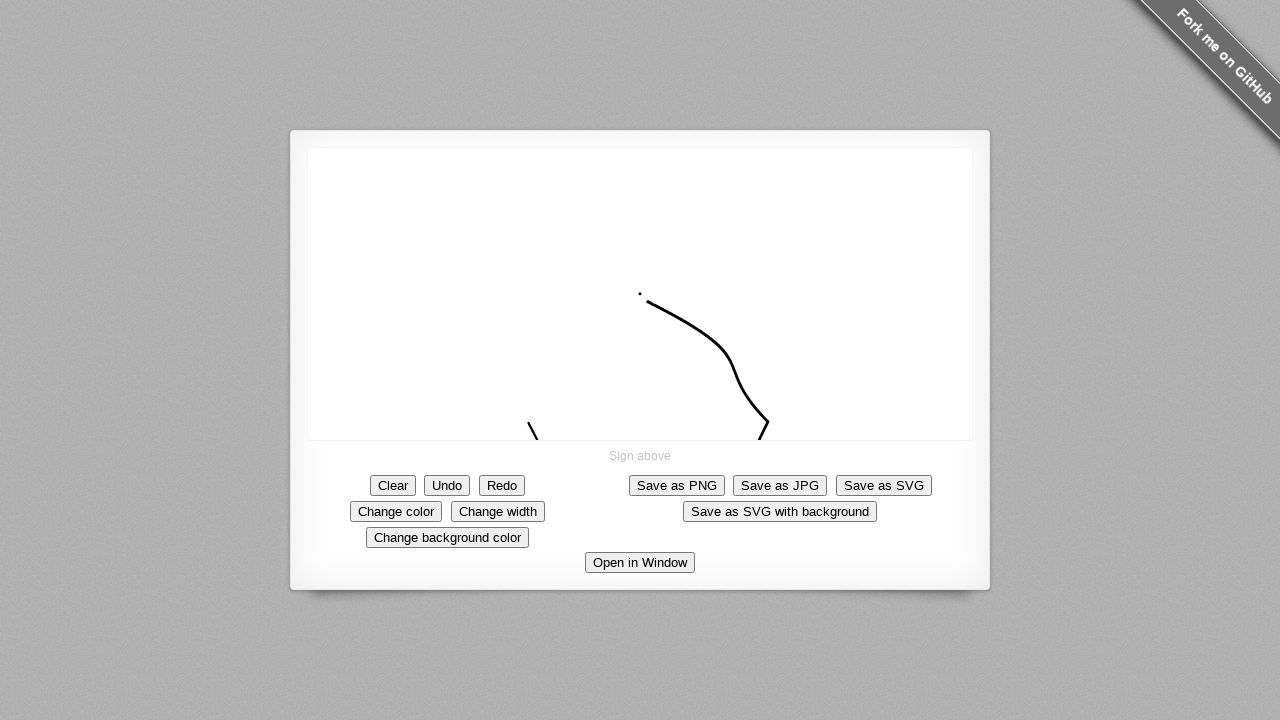

Released mouse button to complete signature drawing at (536, 430)
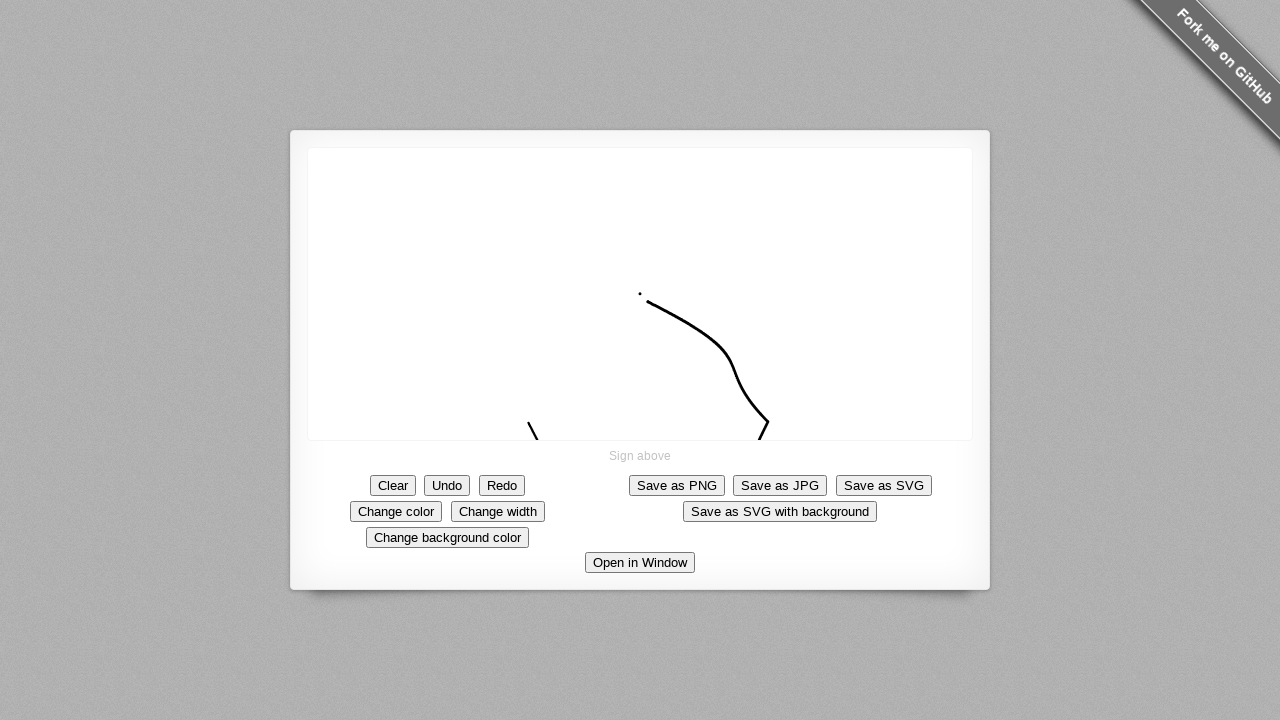

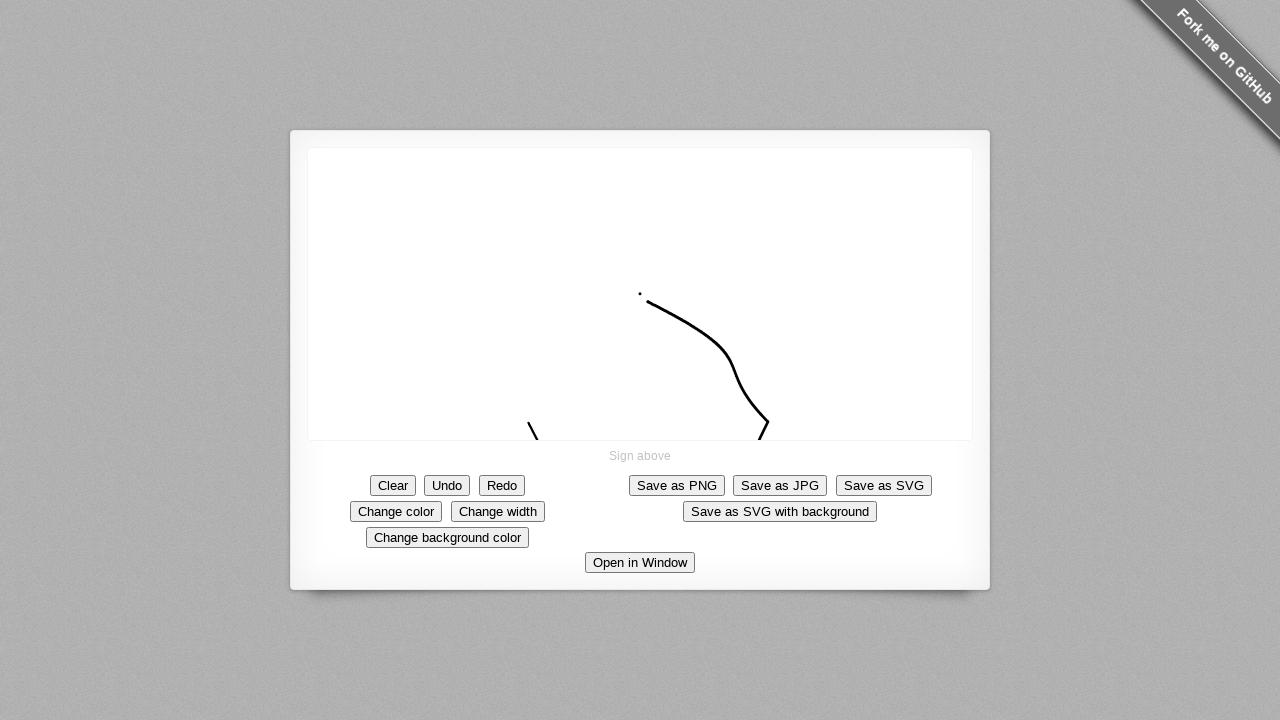